Tests add-to-cart functionality on a vegetable shopping site by finding specific products (Cucumber, Brocolli, Beetroot) and clicking their "Add to cart" buttons.

Starting URL: https://rahulshettyacademy.com/seleniumPractise/

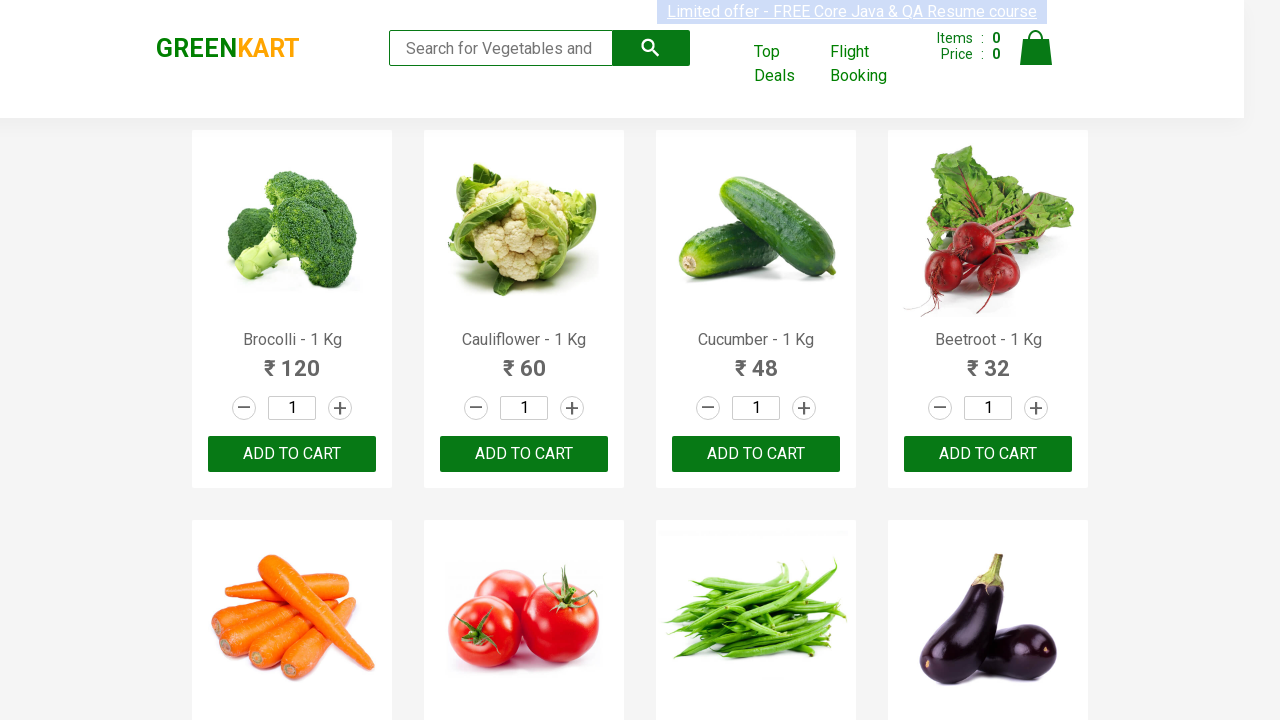

Waited for product names to load
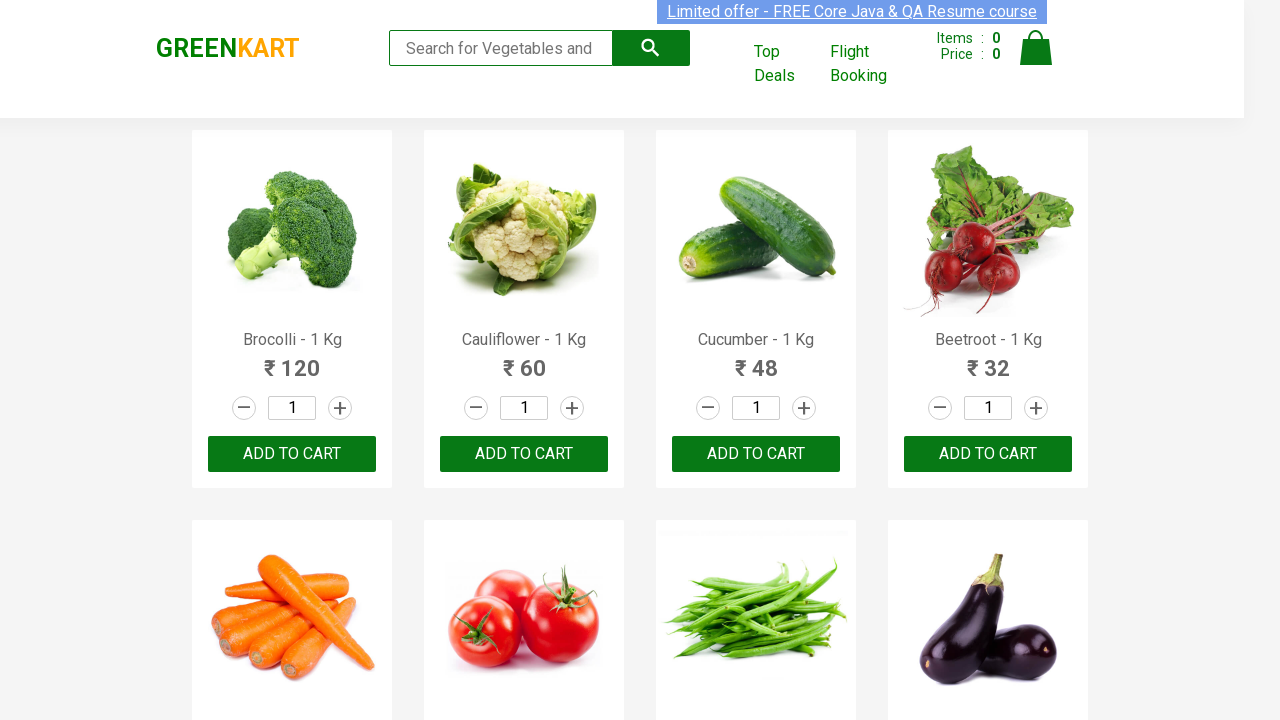

Retrieved all product elements from page
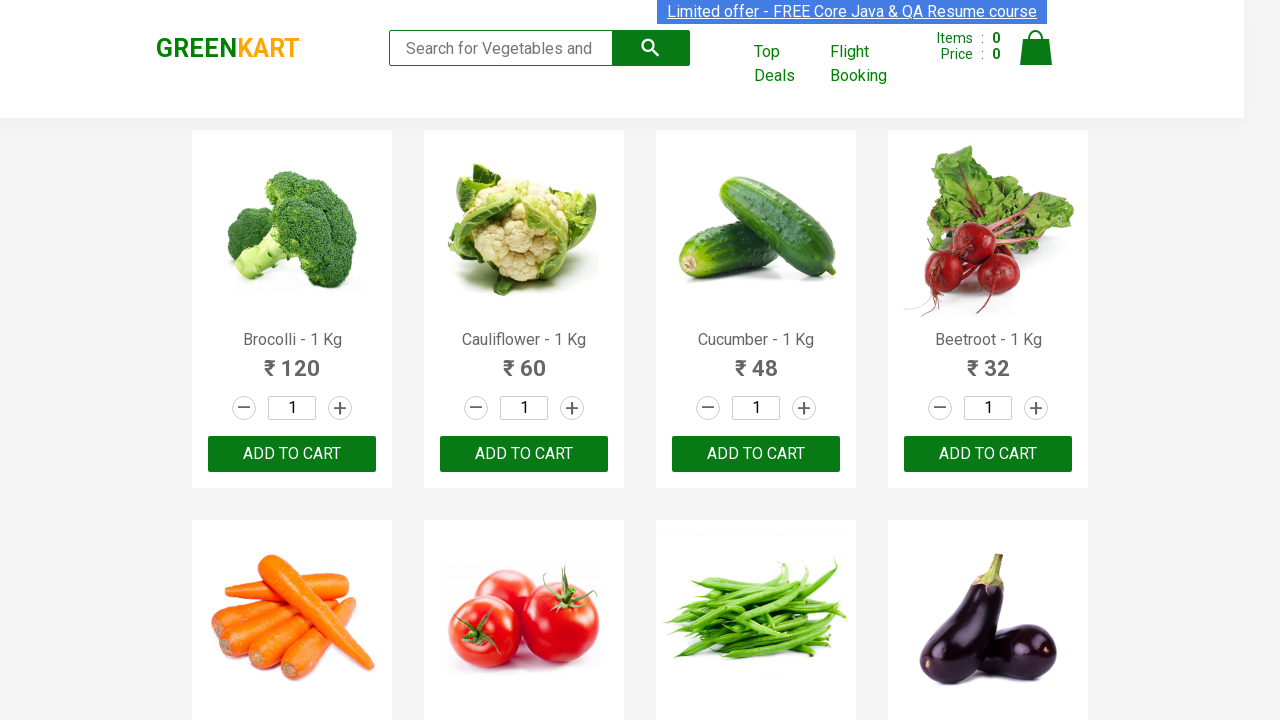

Clicked 'Add to cart' button for Brocolli at (292, 454) on xpath=//div[@class='product-action']/button >> nth=0
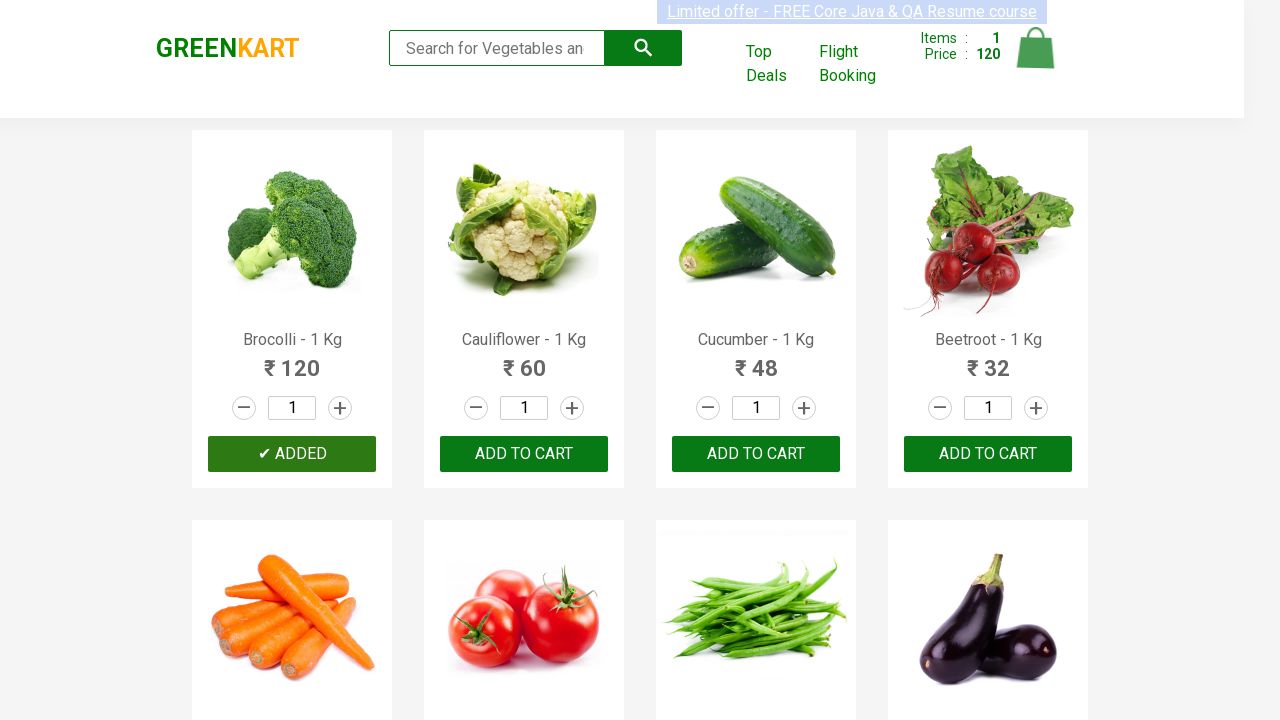

Clicked 'Add to cart' button for Cucumber at (756, 454) on xpath=//div[@class='product-action']/button >> nth=2
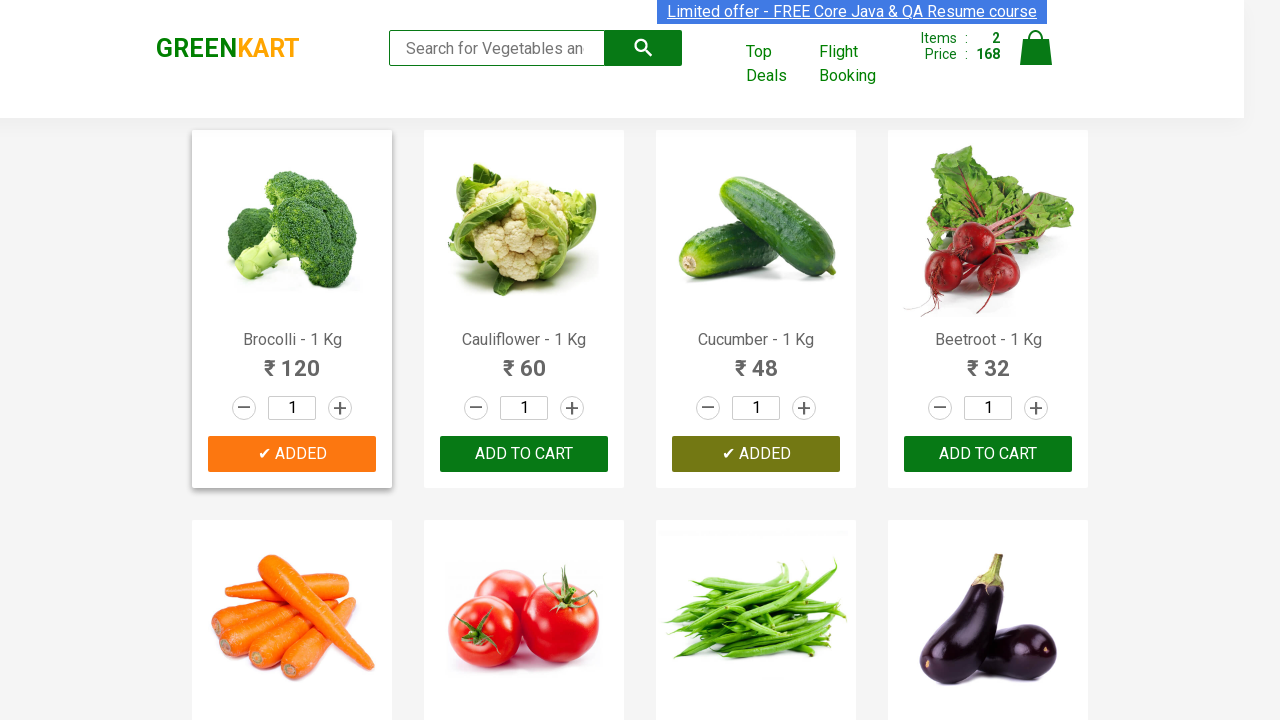

Clicked 'Add to cart' button for Beetroot at (988, 454) on xpath=//div[@class='product-action']/button >> nth=3
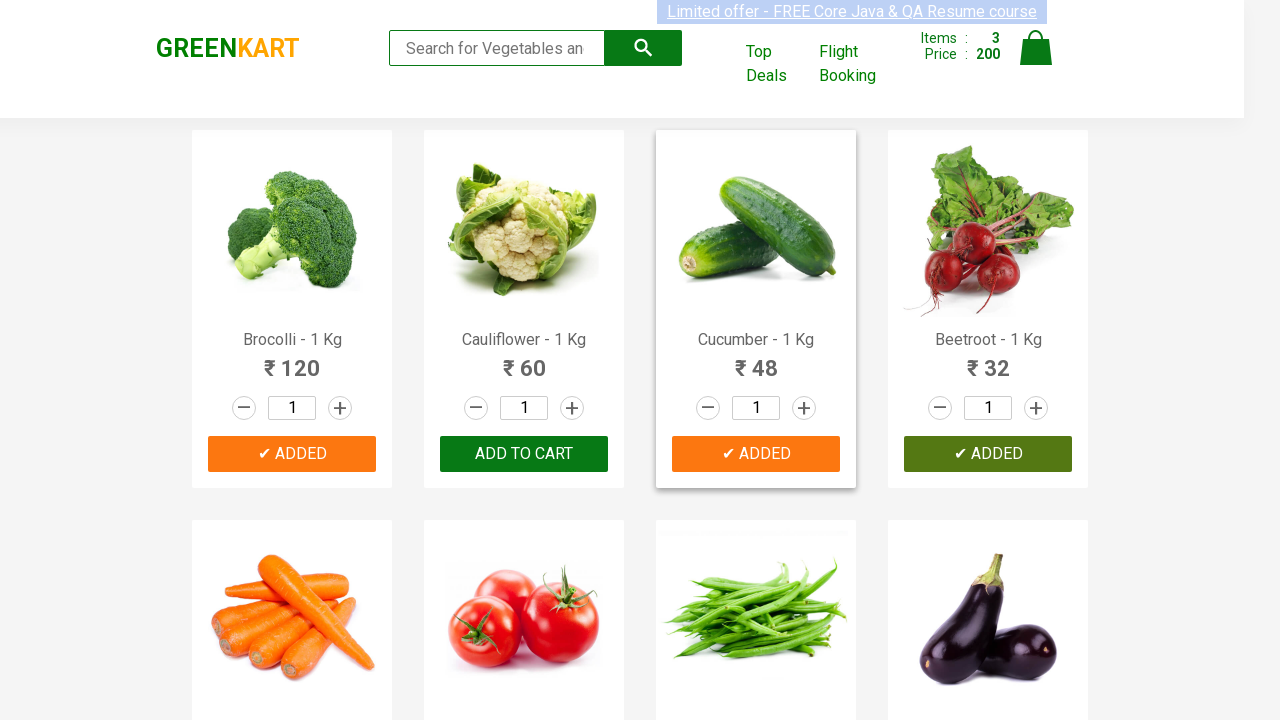

All required items (Cucumber, Brocolli, Beetroot) have been added to cart
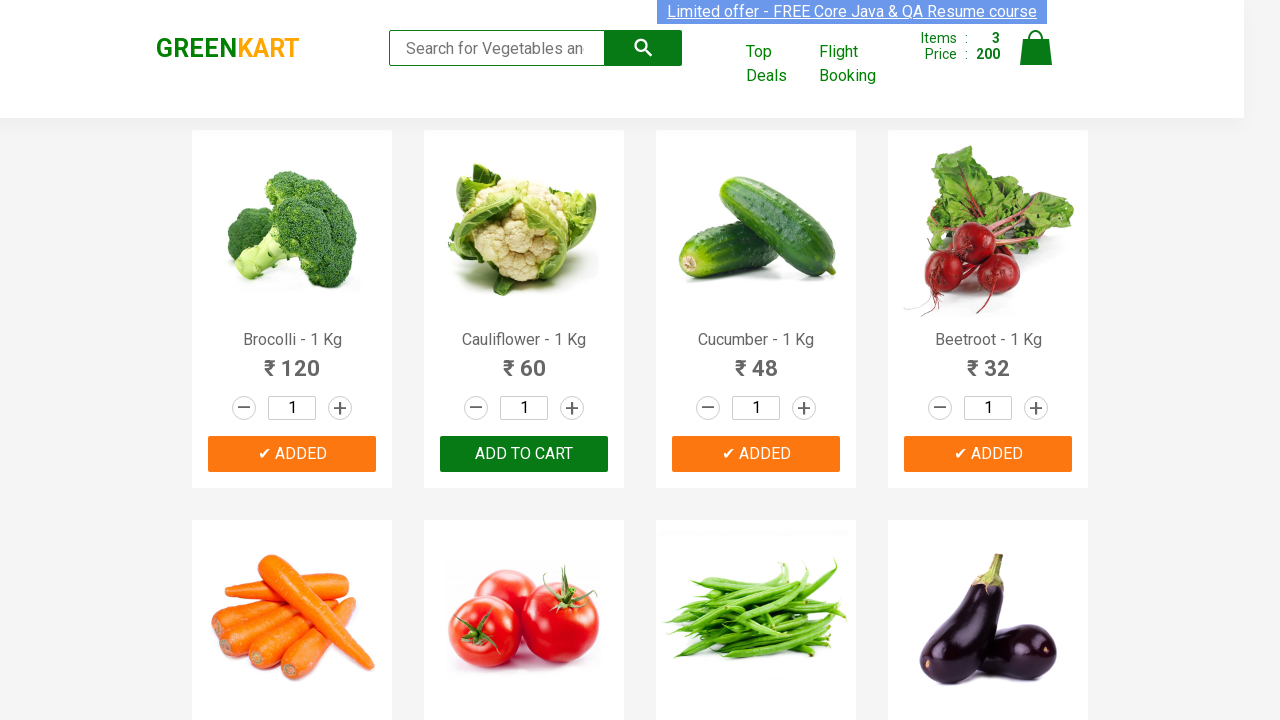

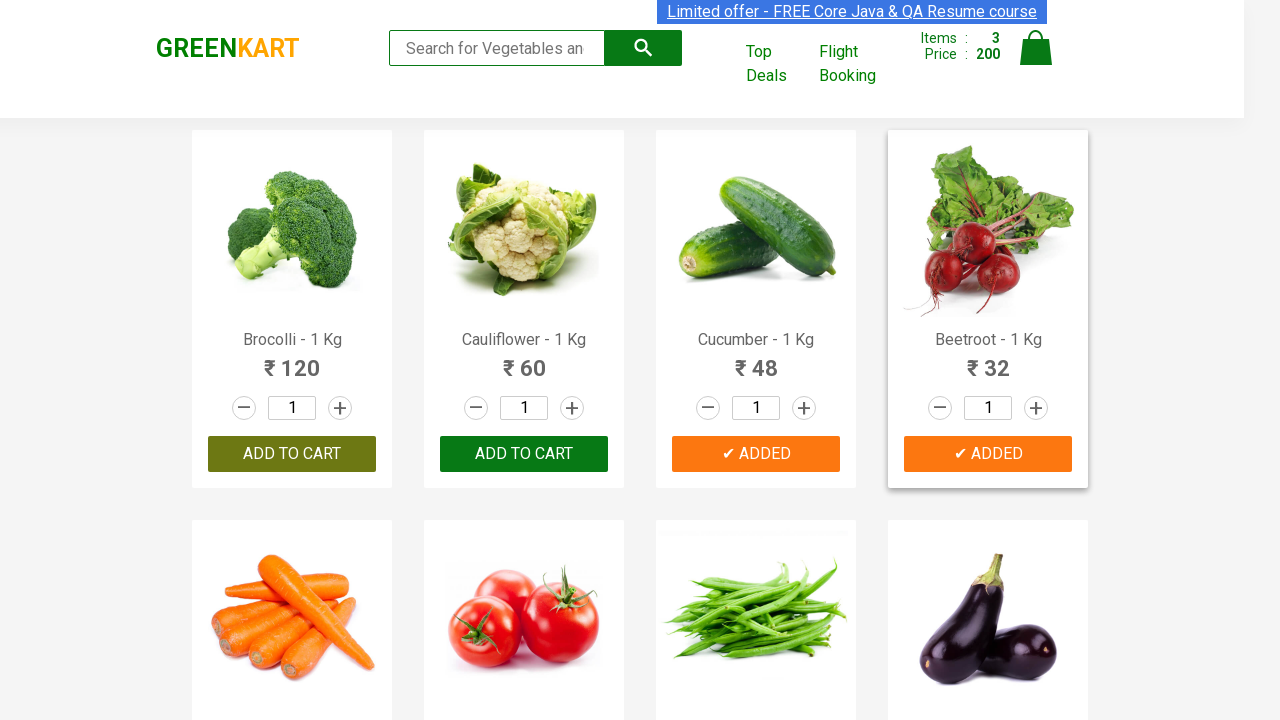